Clicks on Demo menu item and tests the download functionality by clicking the download button and verifying a file is downloaded

Starting URL: https://demo.playwright.dev/svgomg

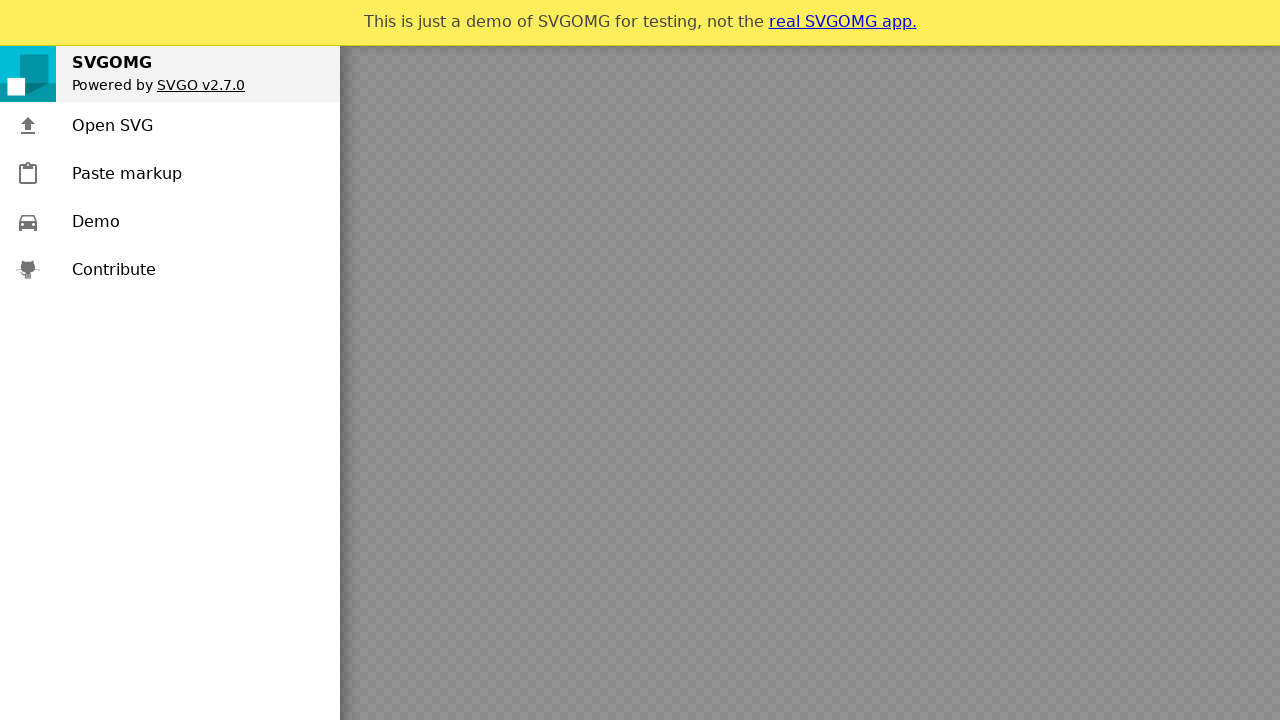

Clicked on Demo menu item at (96, 222) on .menu-item >> text=Demo
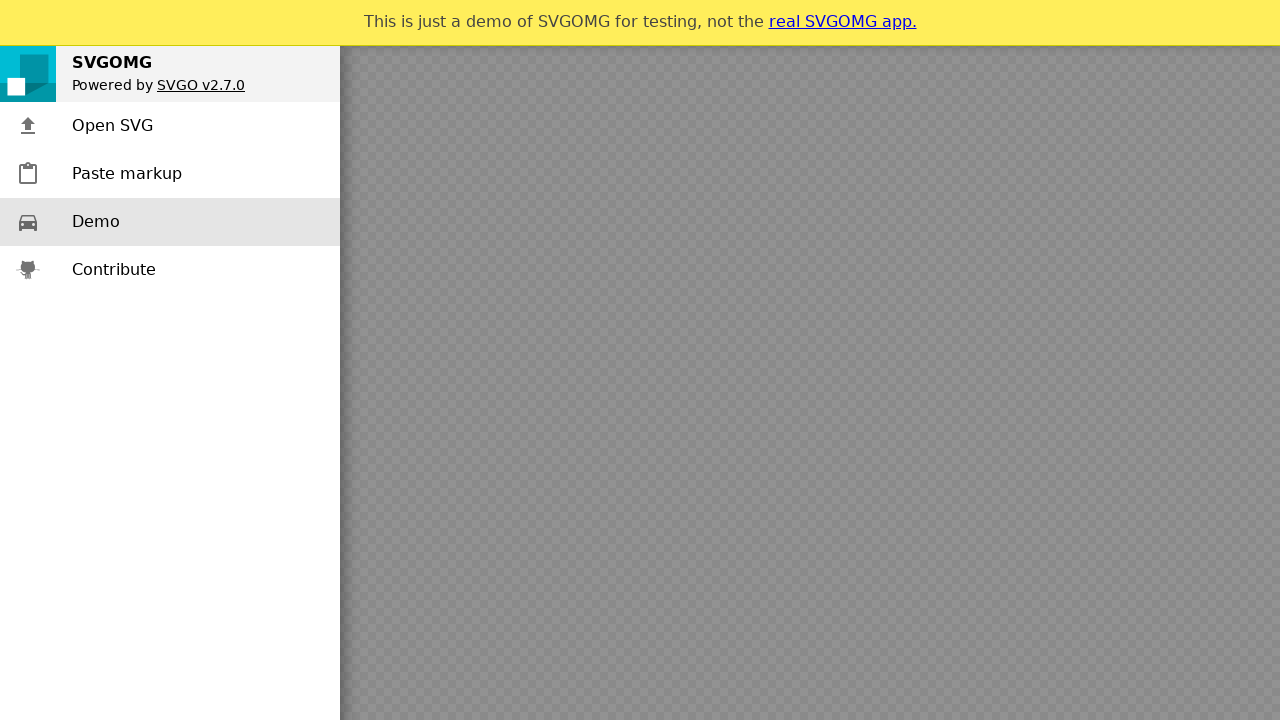

Located download button
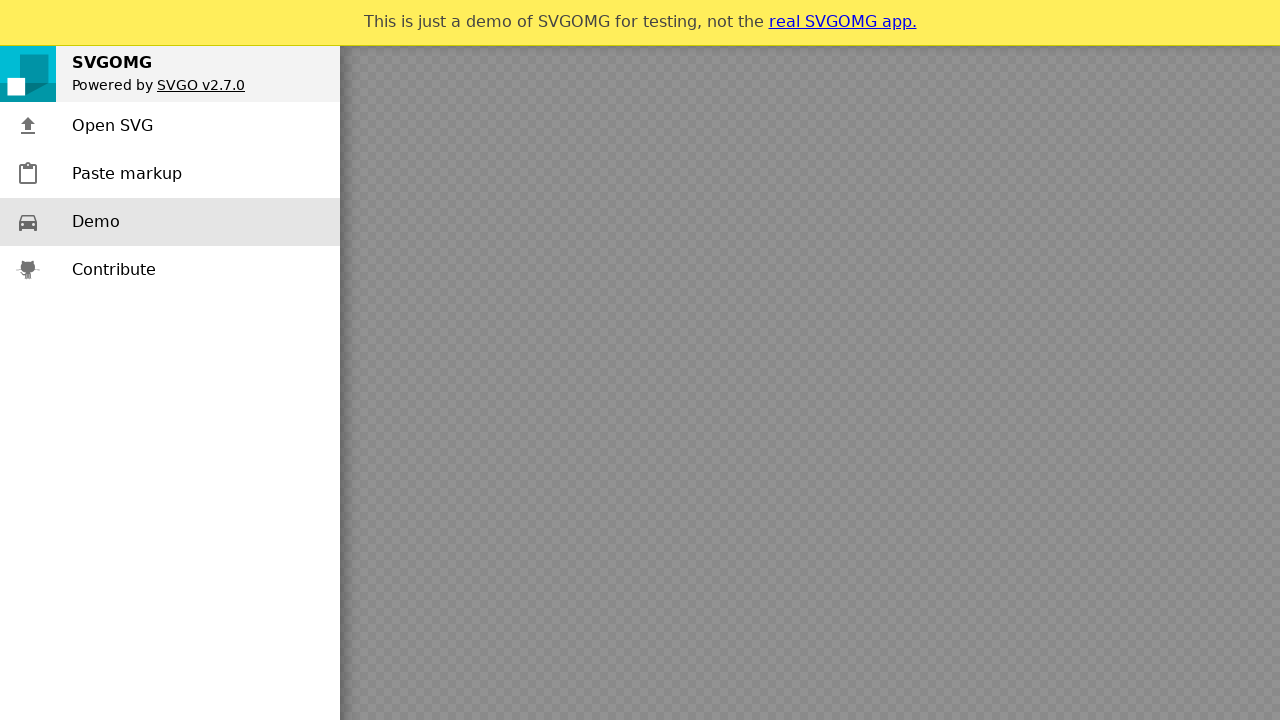

Verified download button has blob href attribute
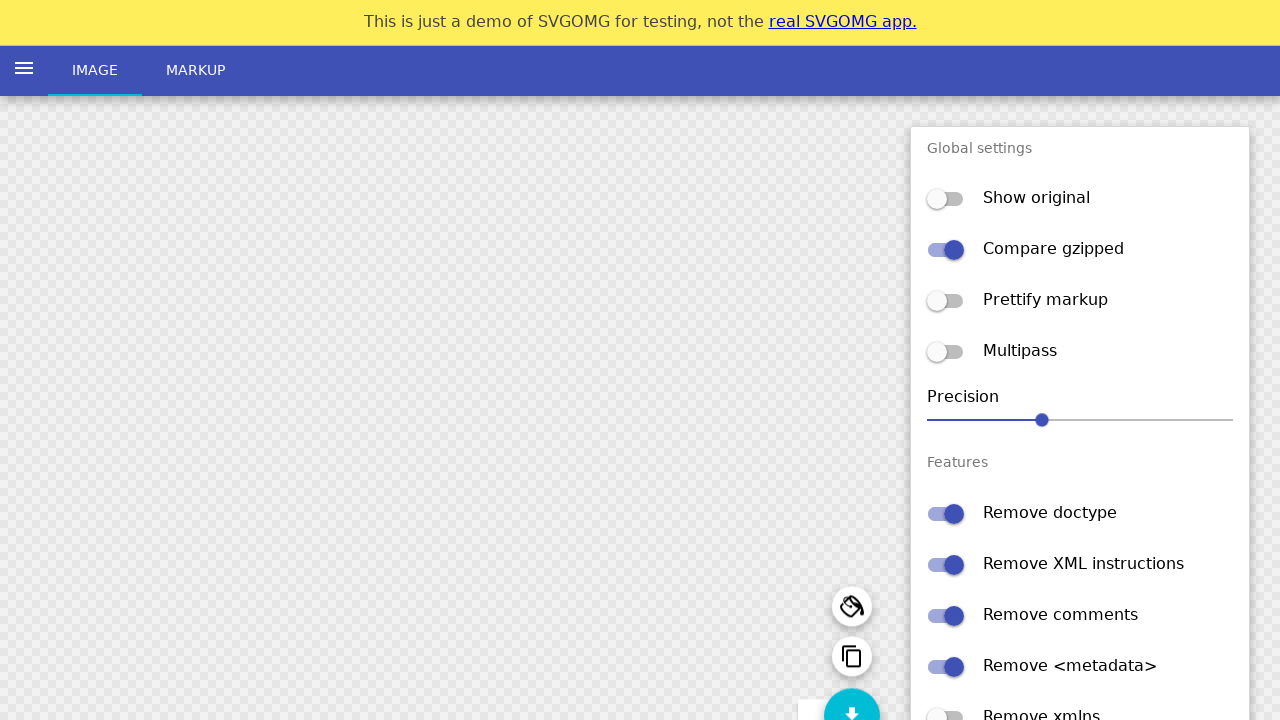

Clicked download button and file started downloading at (852, 692) on a[title=Download]
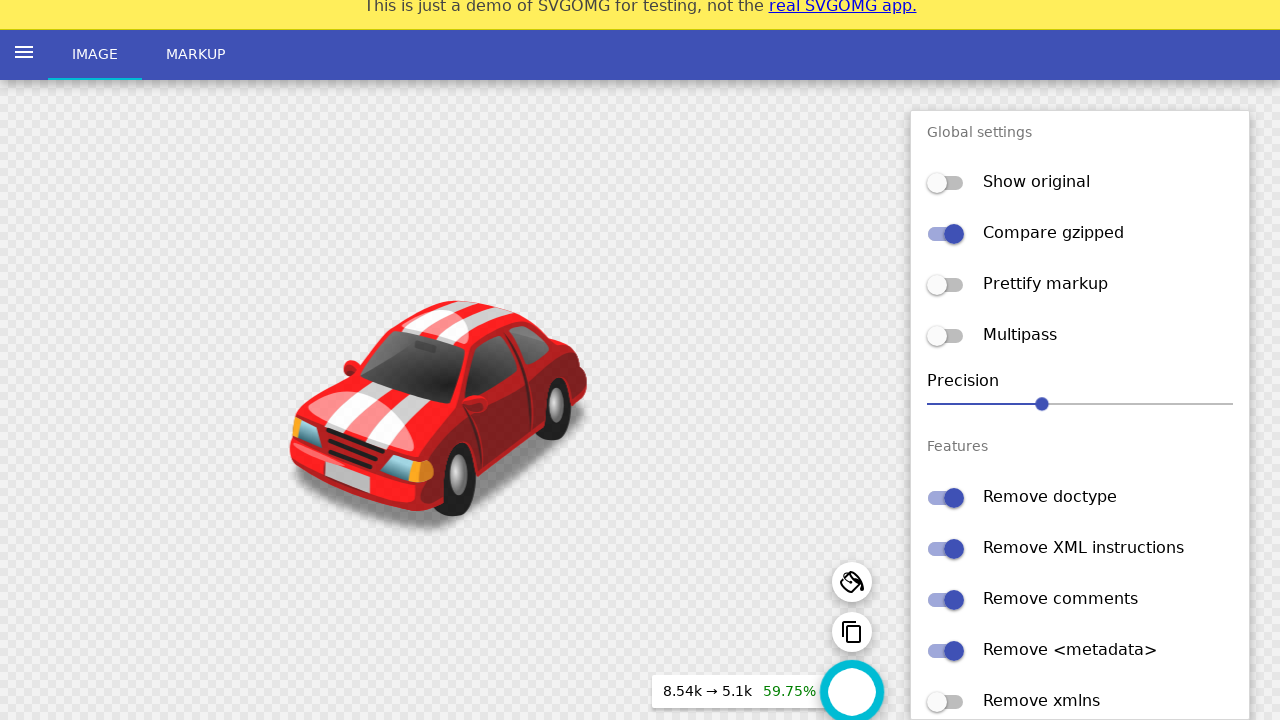

Download completed
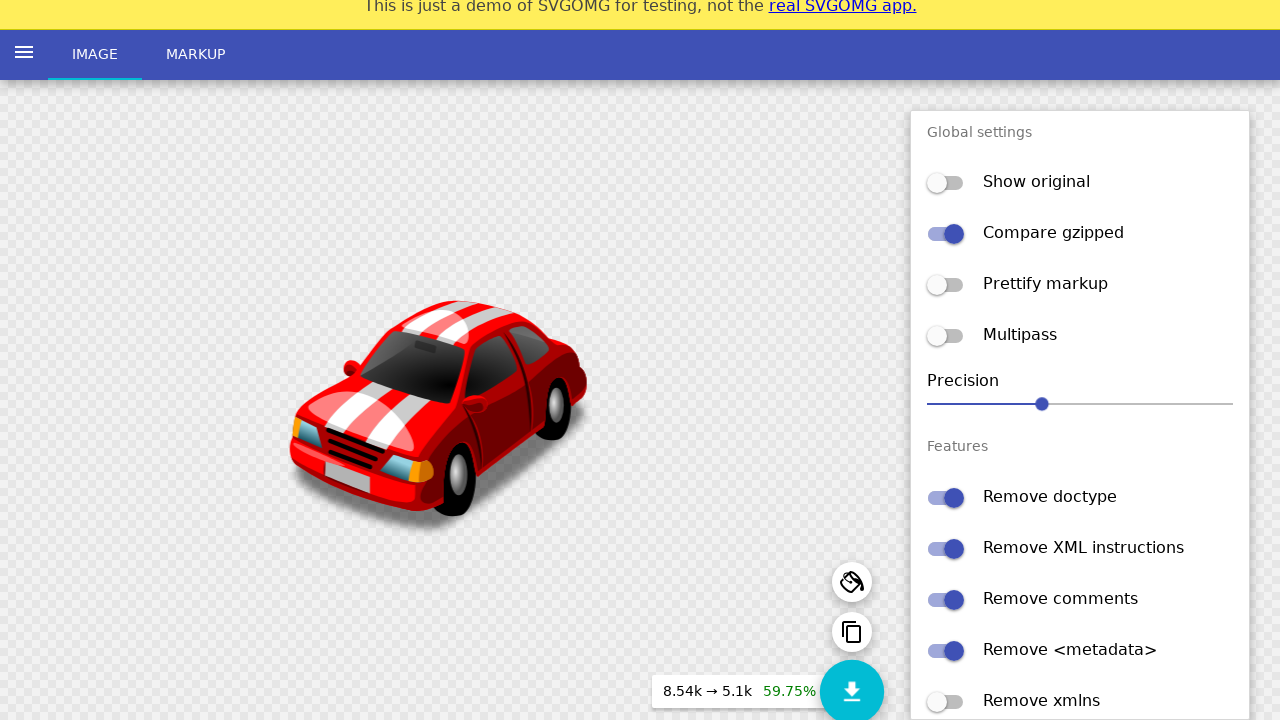

Verified downloaded file is named 'car-lite.svg'
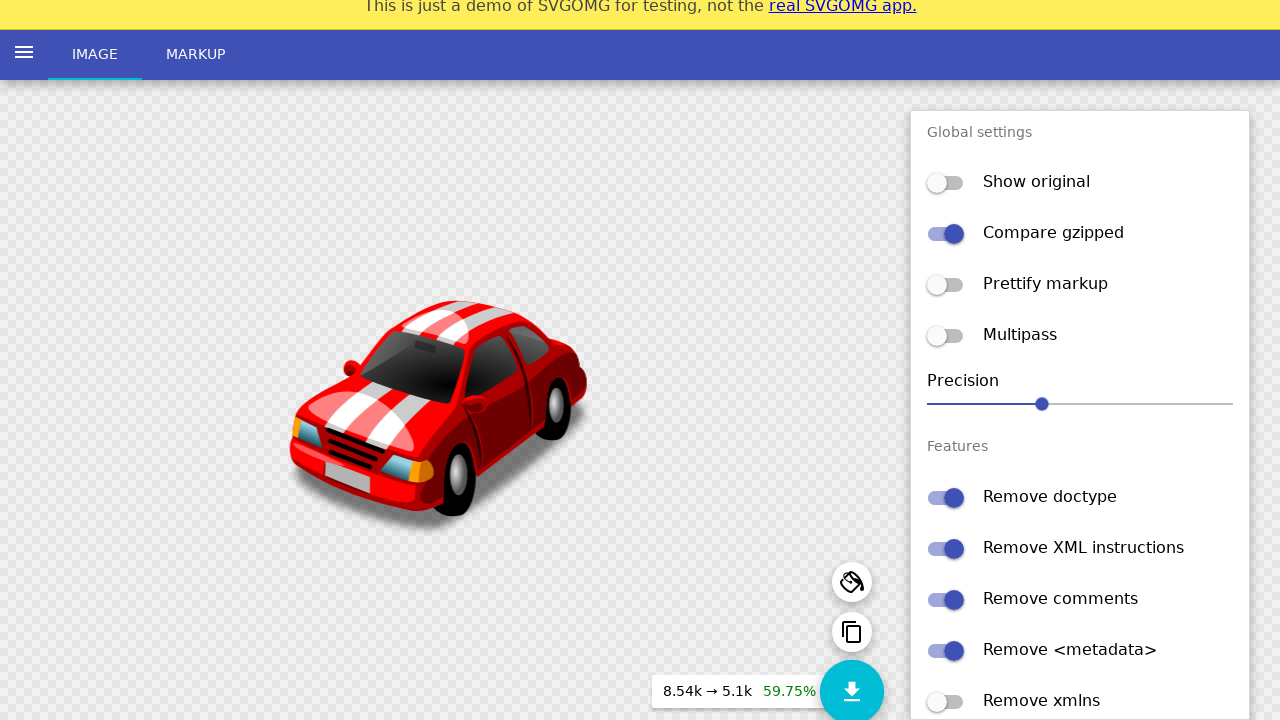

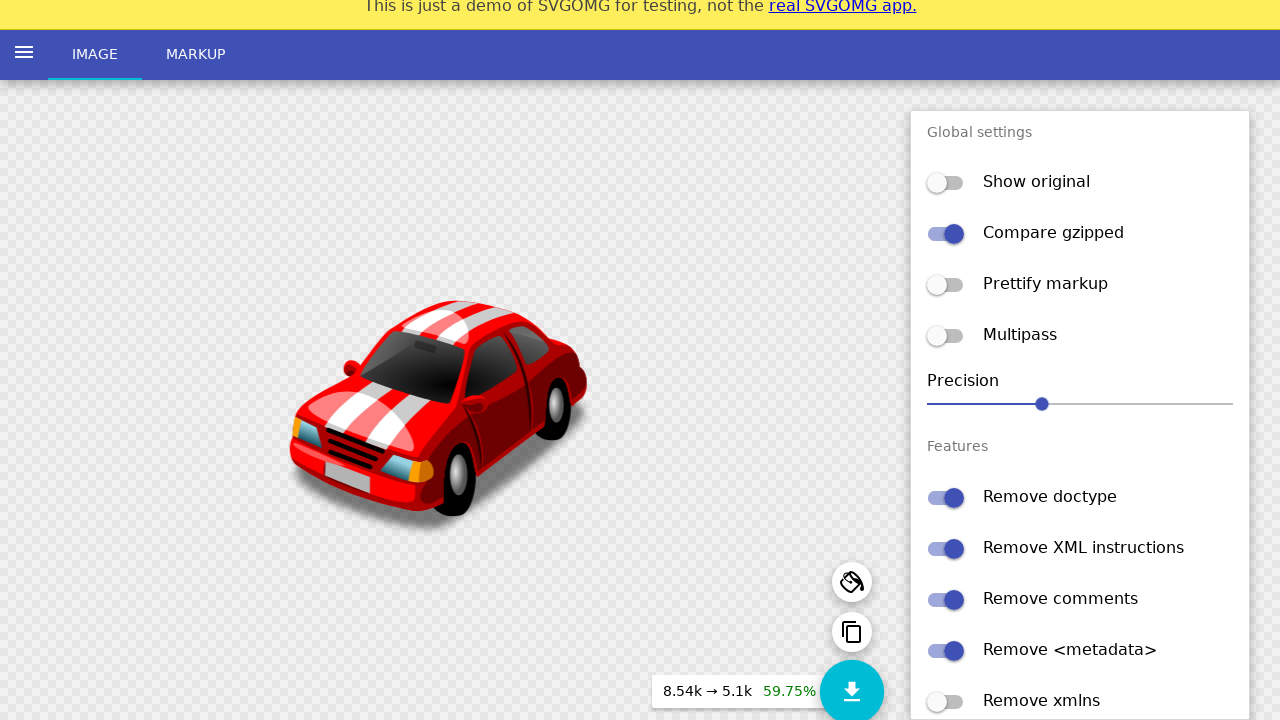